Tests a puzzle where a mathematically calculated link text must be clicked, then fills out a form with personal information (first name, last name, city, country) and submits it.

Starting URL: http://suninjuly.github.io/find_link_text

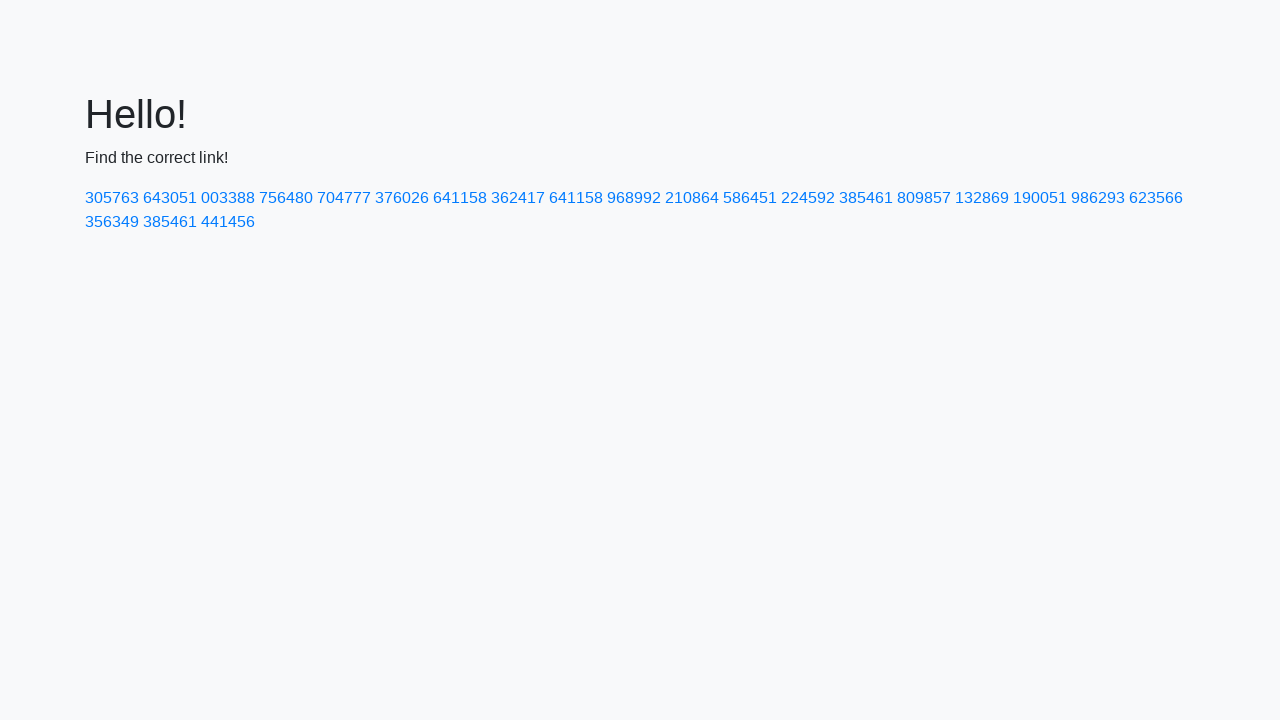

Clicked link with calculated text '224592' at (808, 198) on a:text-is('224592')
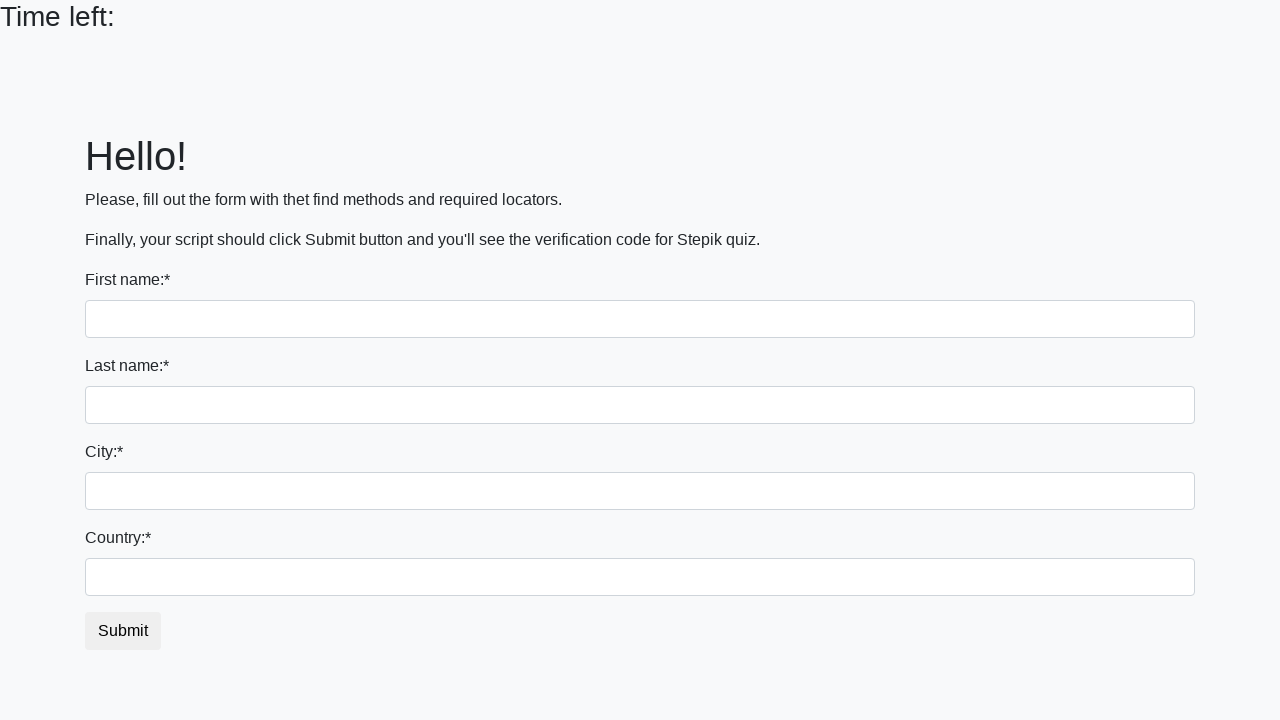

Filled first name field with 'Ivan' on input
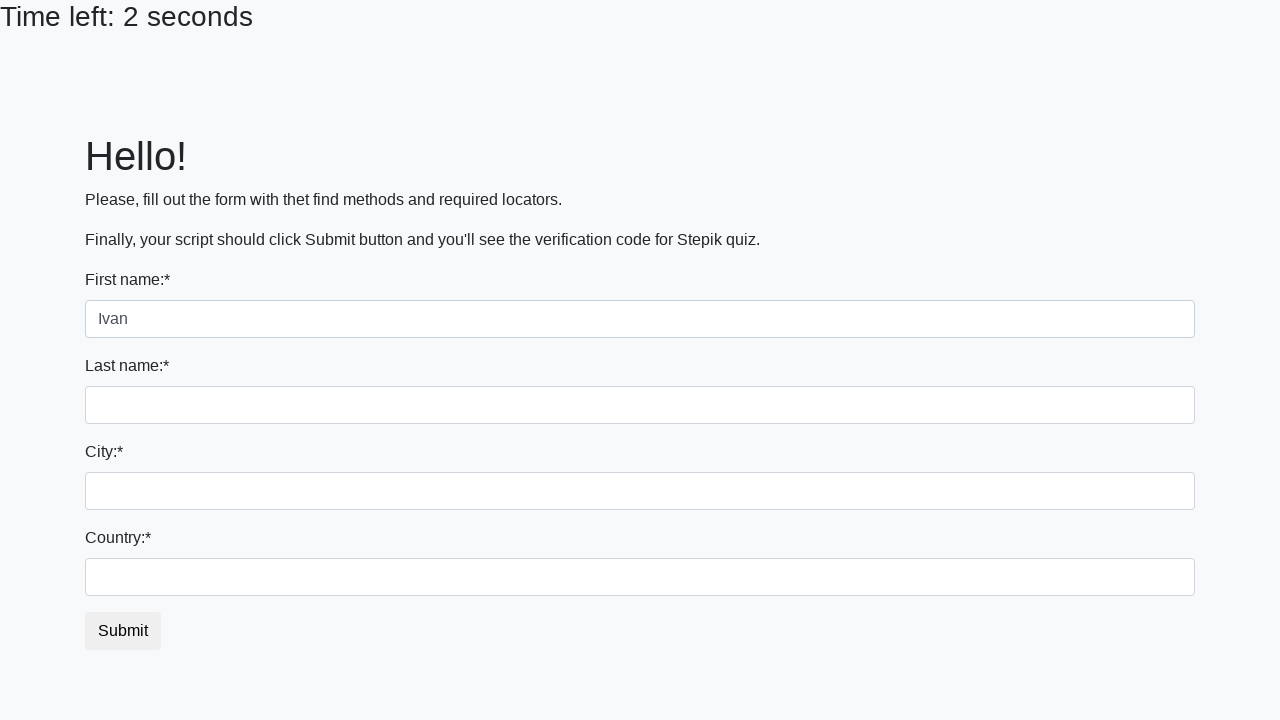

Filled last name field with 'Petrov' on input[name='last_name']
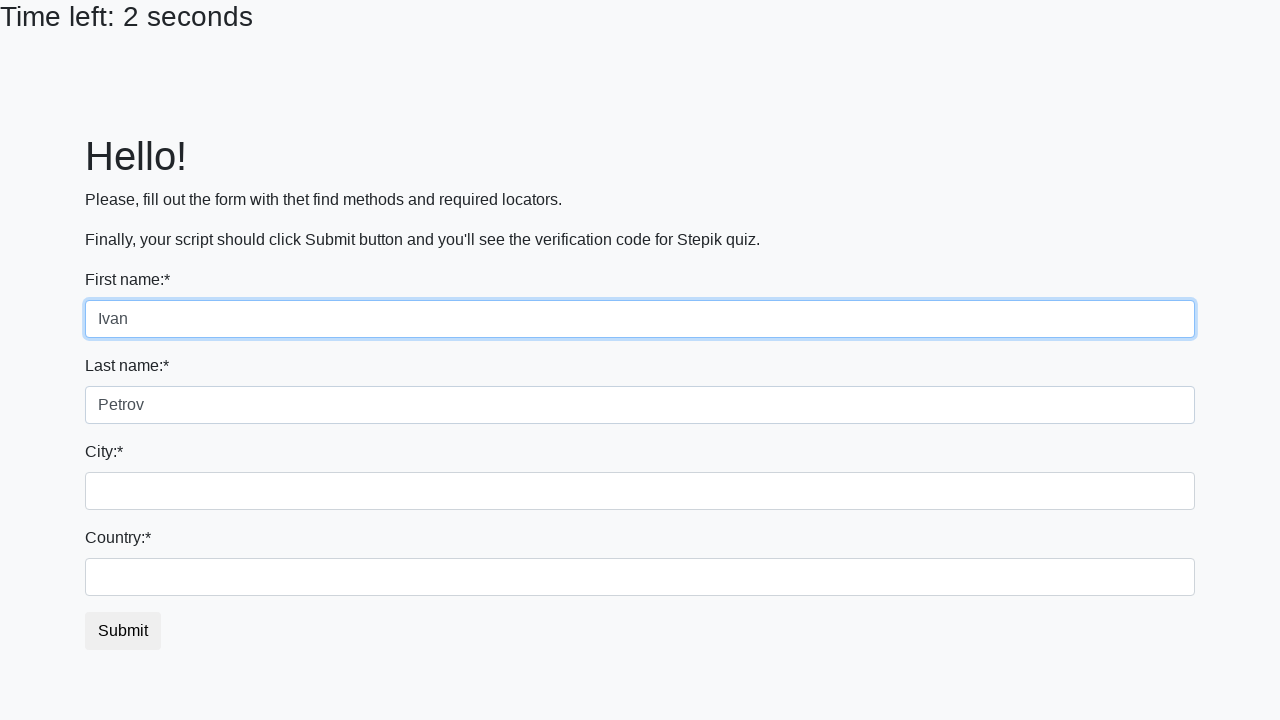

Filled city field with 'Smolensk' on .form-control.city
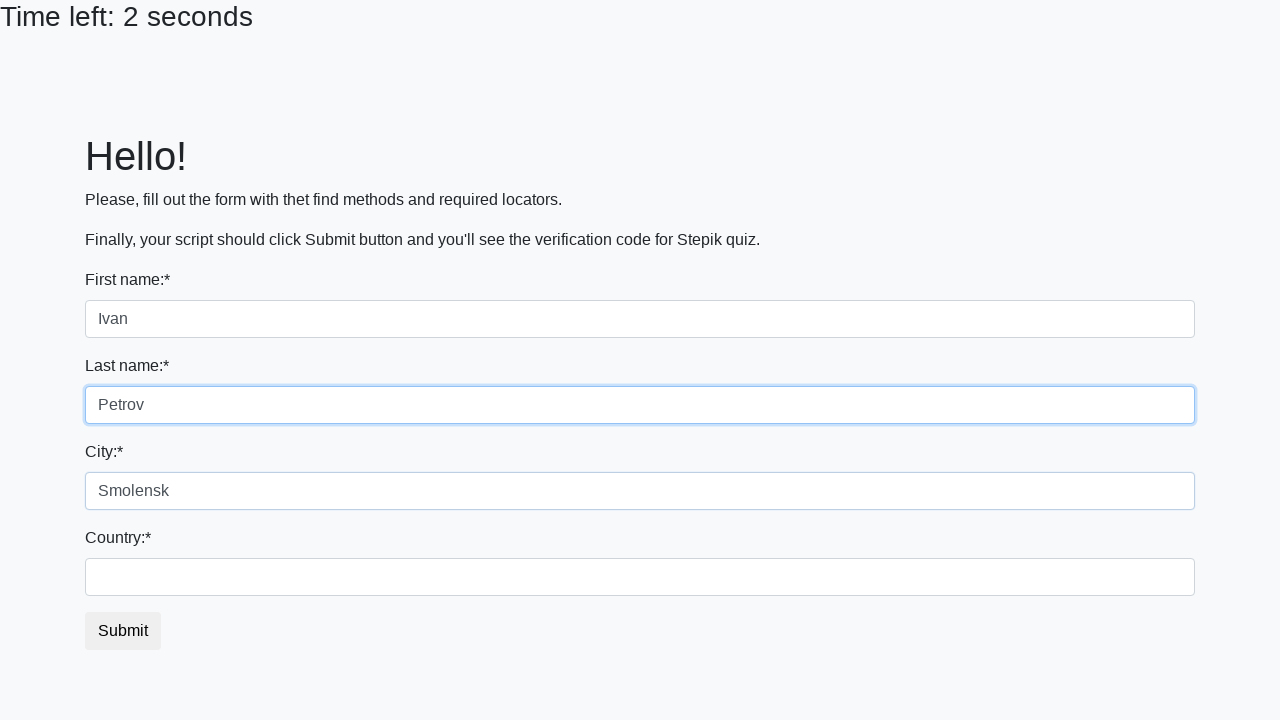

Filled country field with 'Russia' on #country
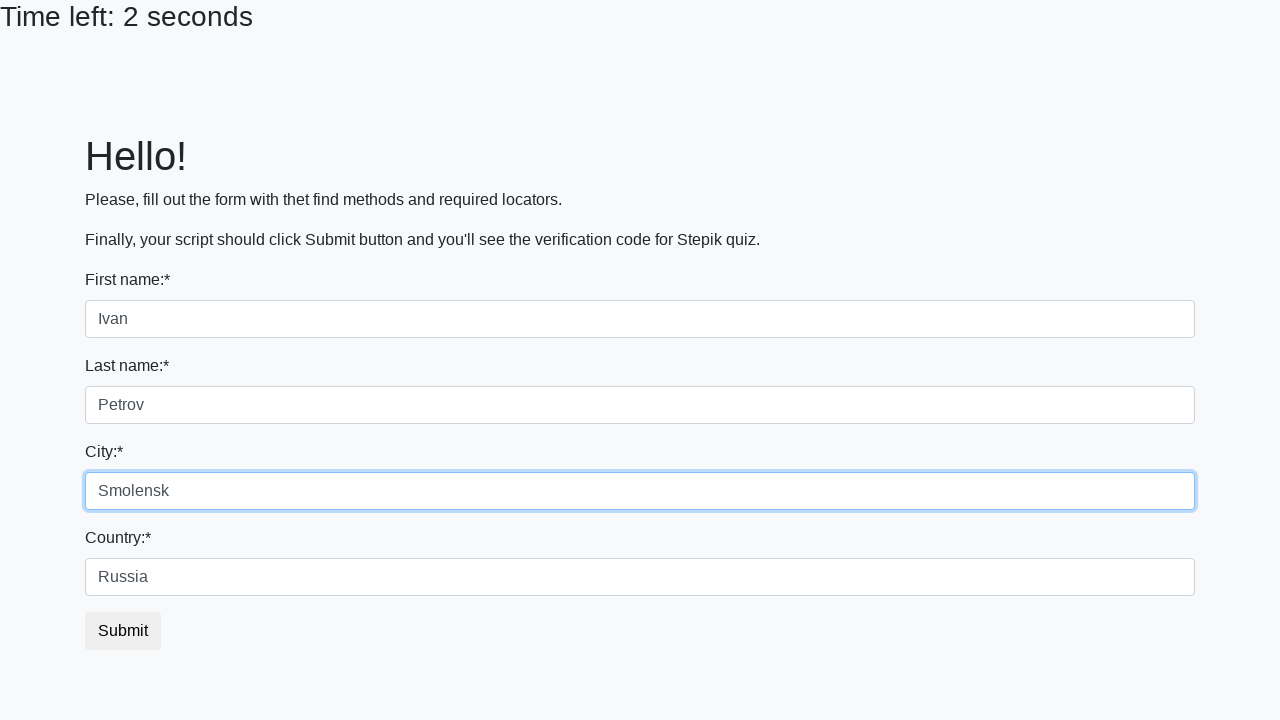

Clicked submit button to submit the form at (123, 631) on button.btn
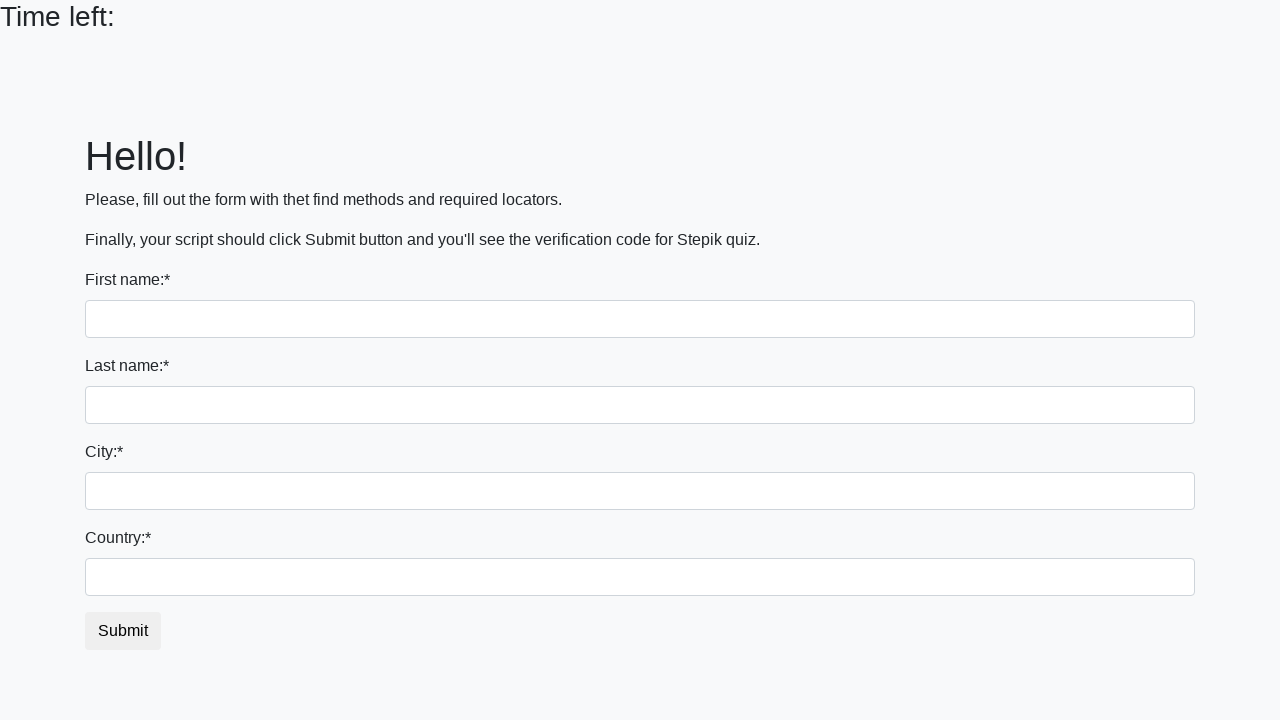

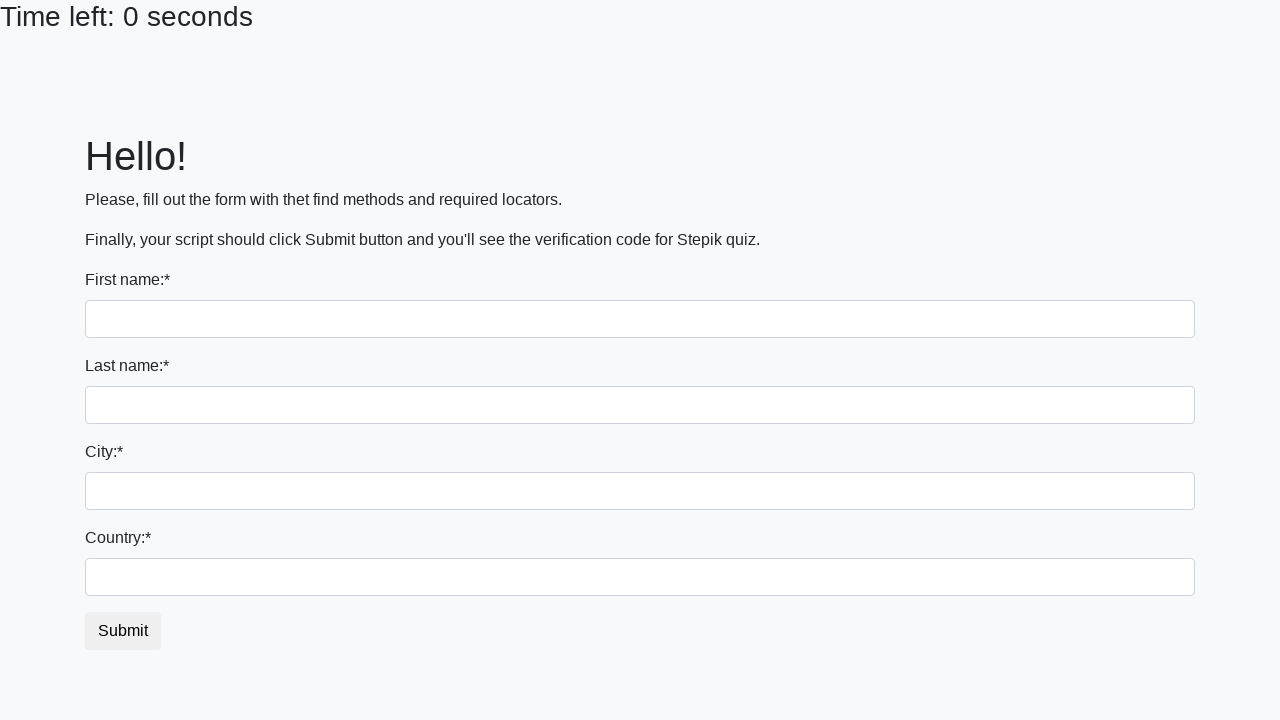